Tests registration form by finding all required fields, filling them with data, and submitting the form to verify successful registration

Starting URL: http://suninjuly.github.io/registration1.html

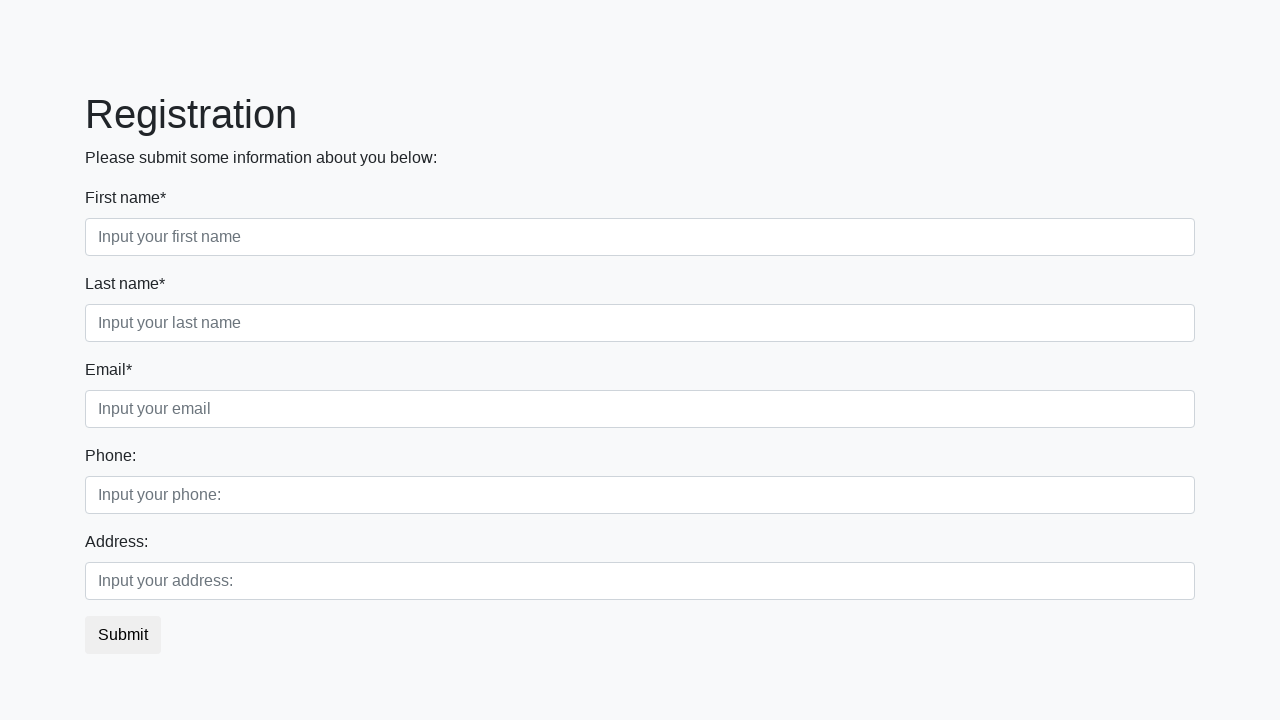

Navigated to registration form page
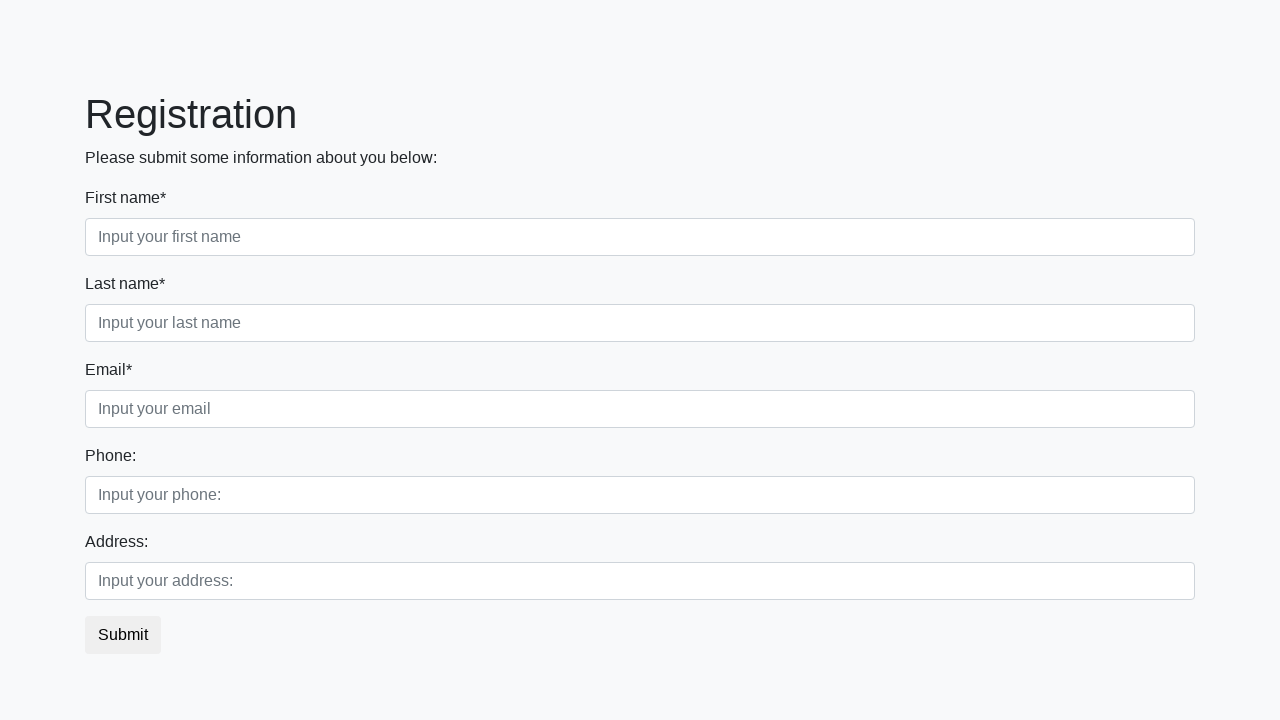

Found all required fields on the form
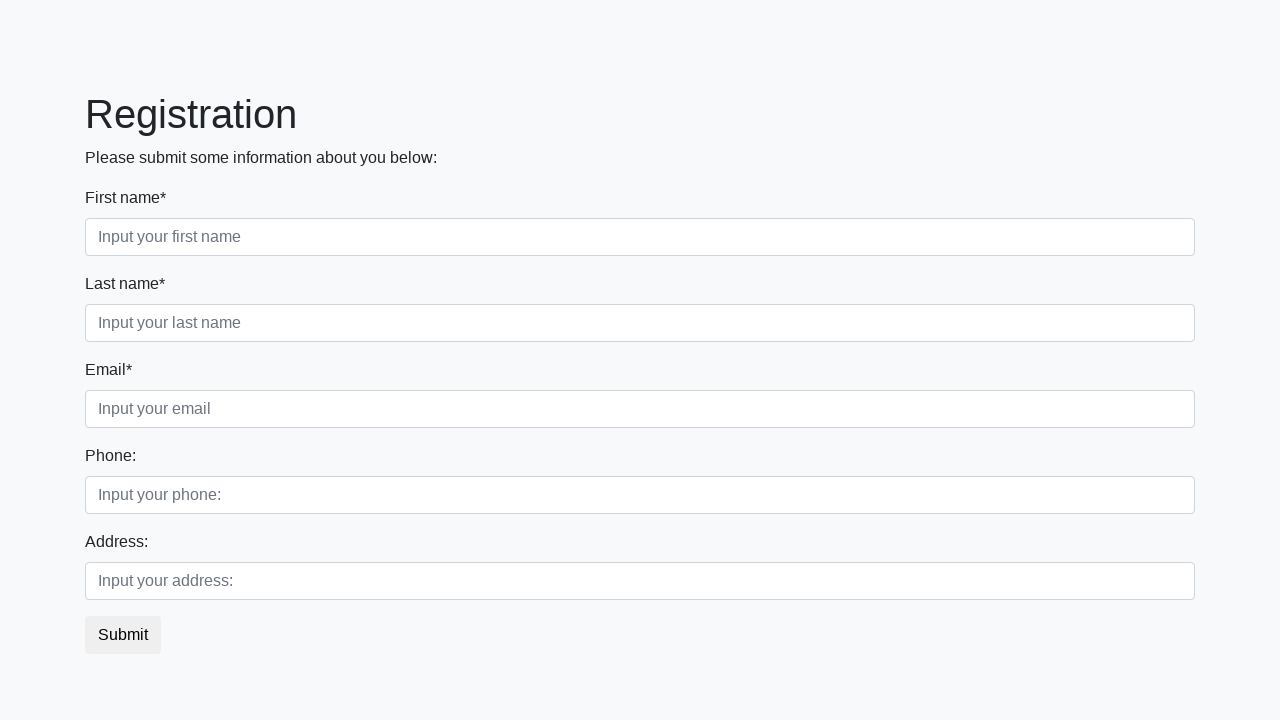

Verified that there are exactly 3 required fields
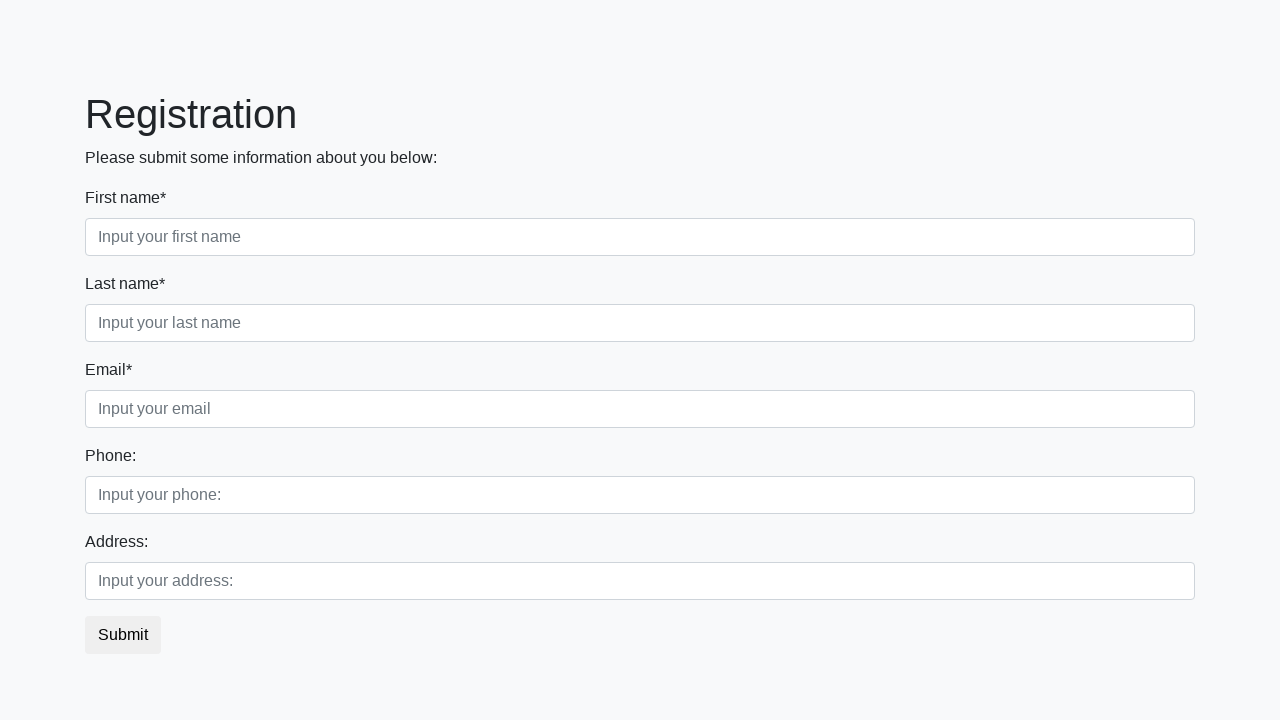

Filled a required field with test data on [required] >> nth=0
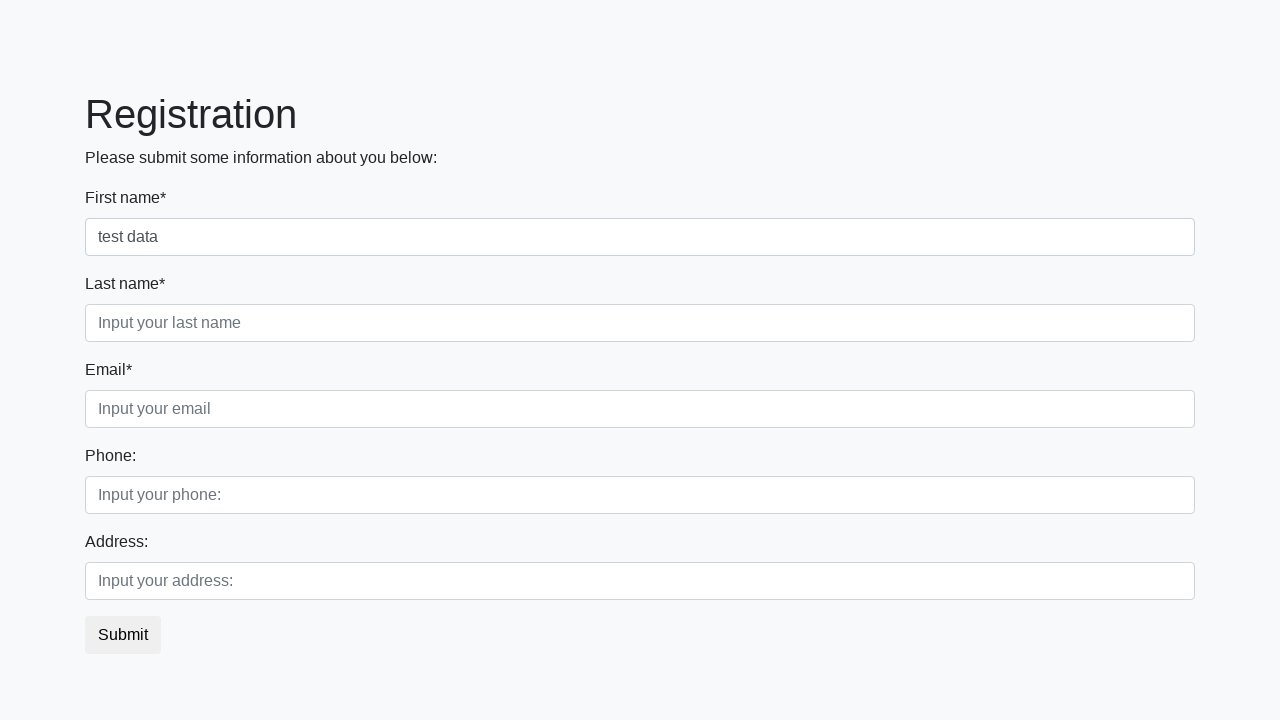

Filled a required field with test data on [required] >> nth=1
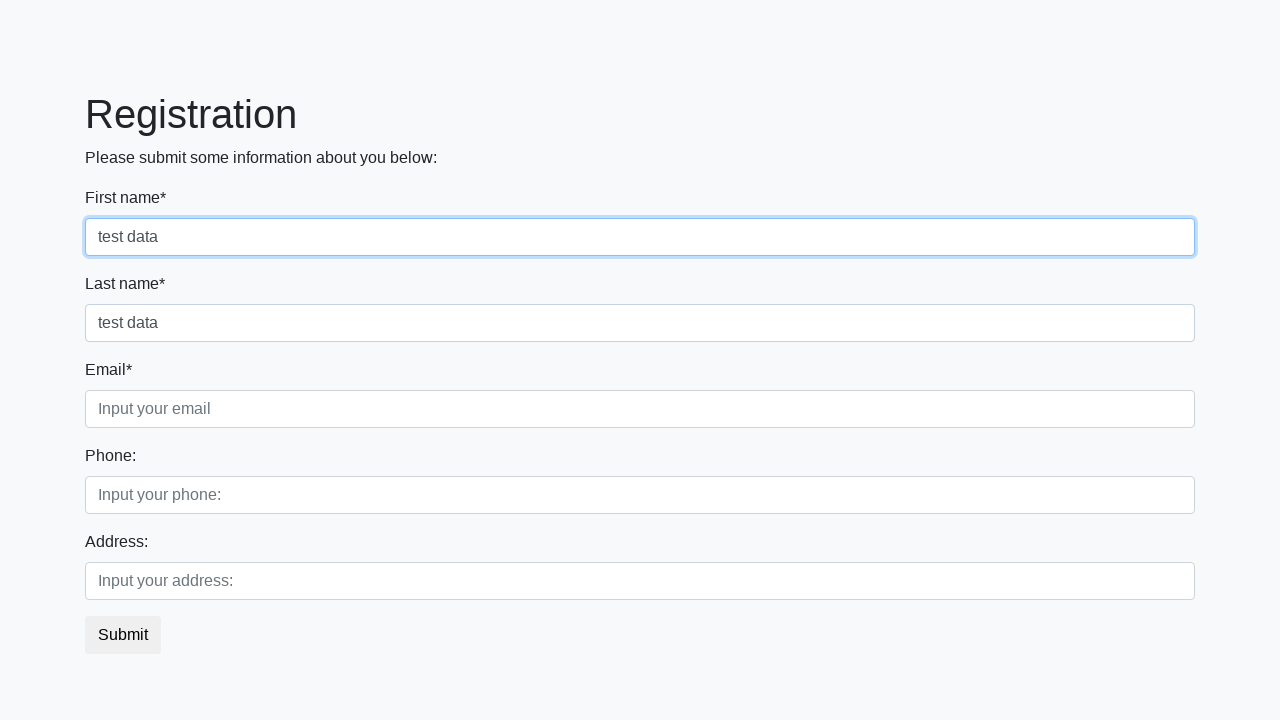

Filled a required field with test data on [required] >> nth=2
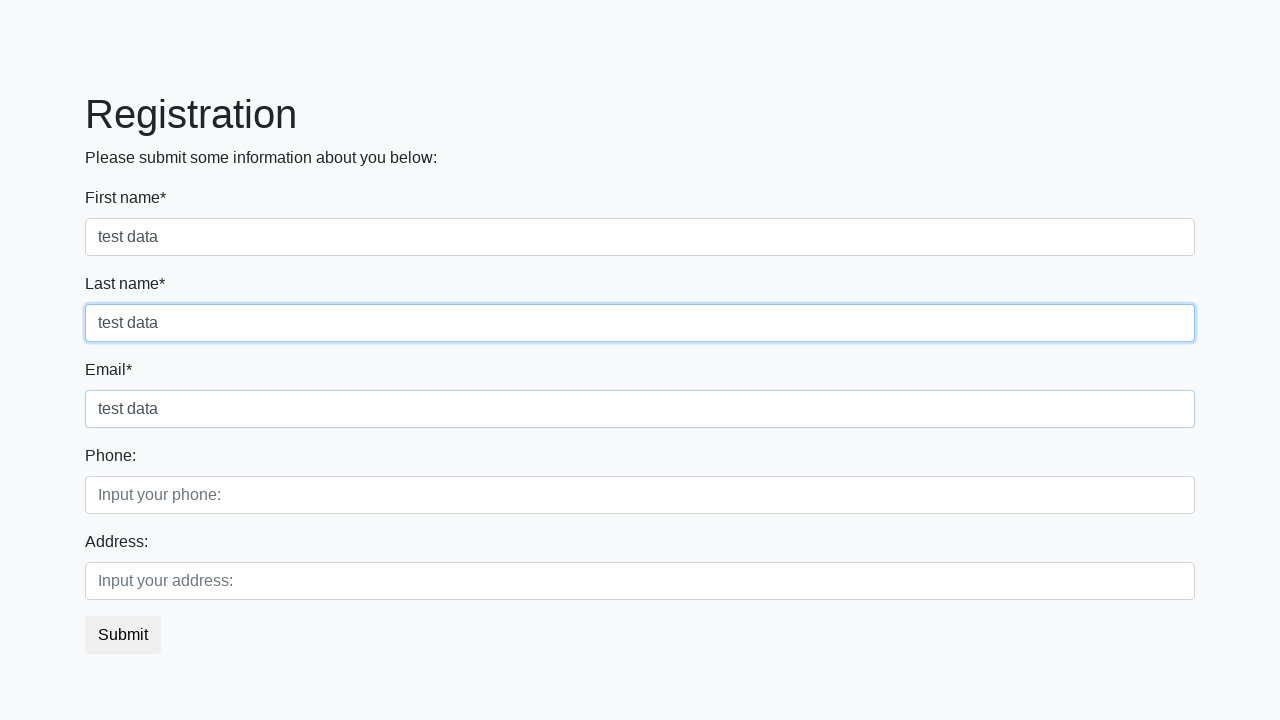

Clicked the submit button to register at (123, 635) on button.btn
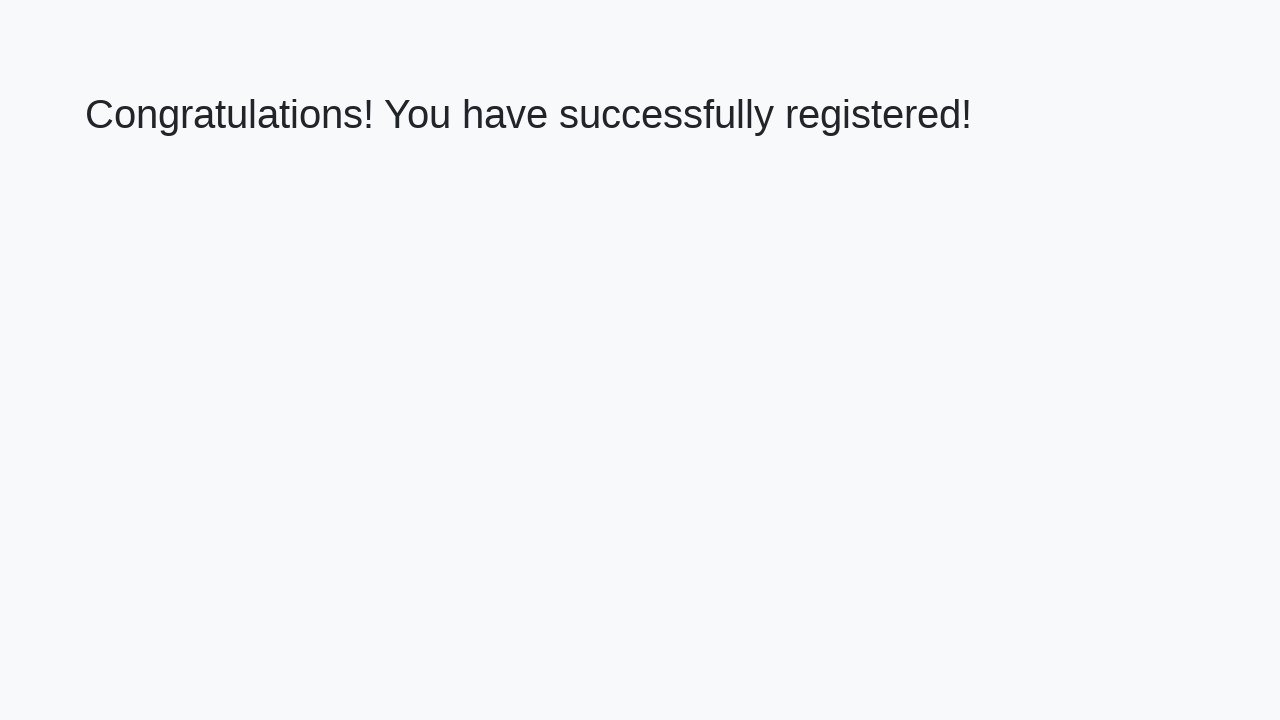

Success heading loaded after form submission
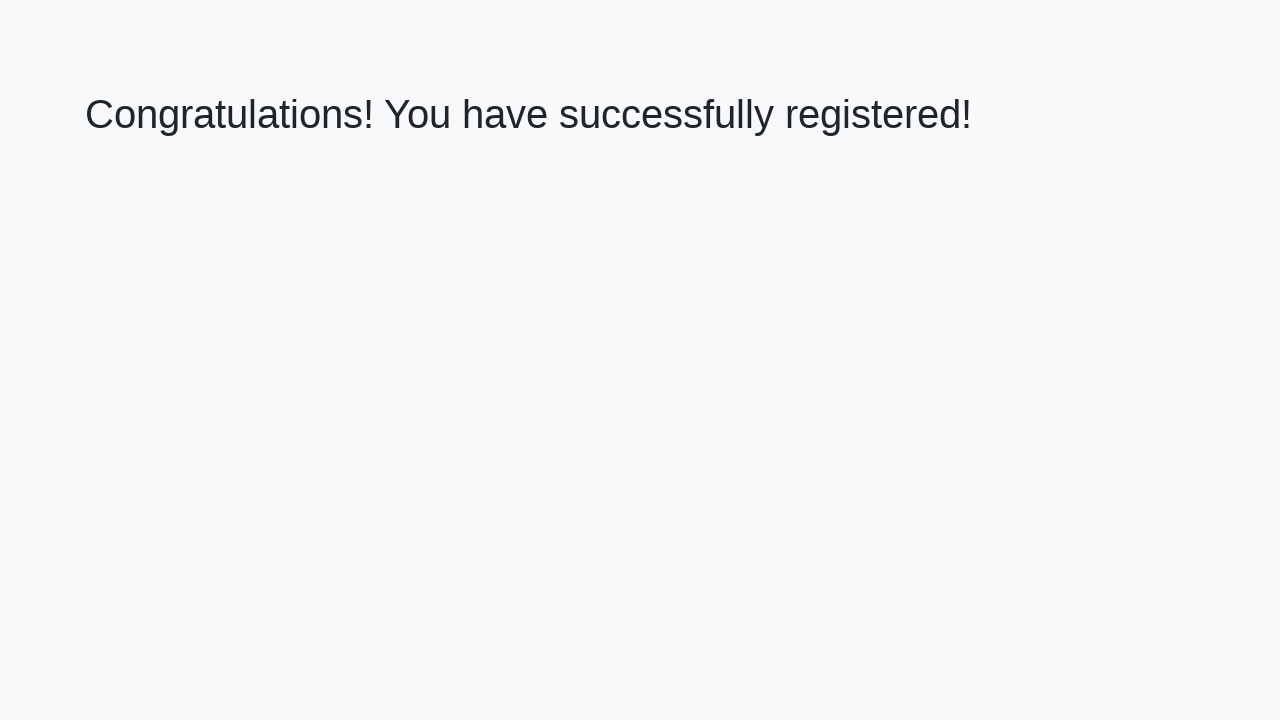

Verified successful registration message
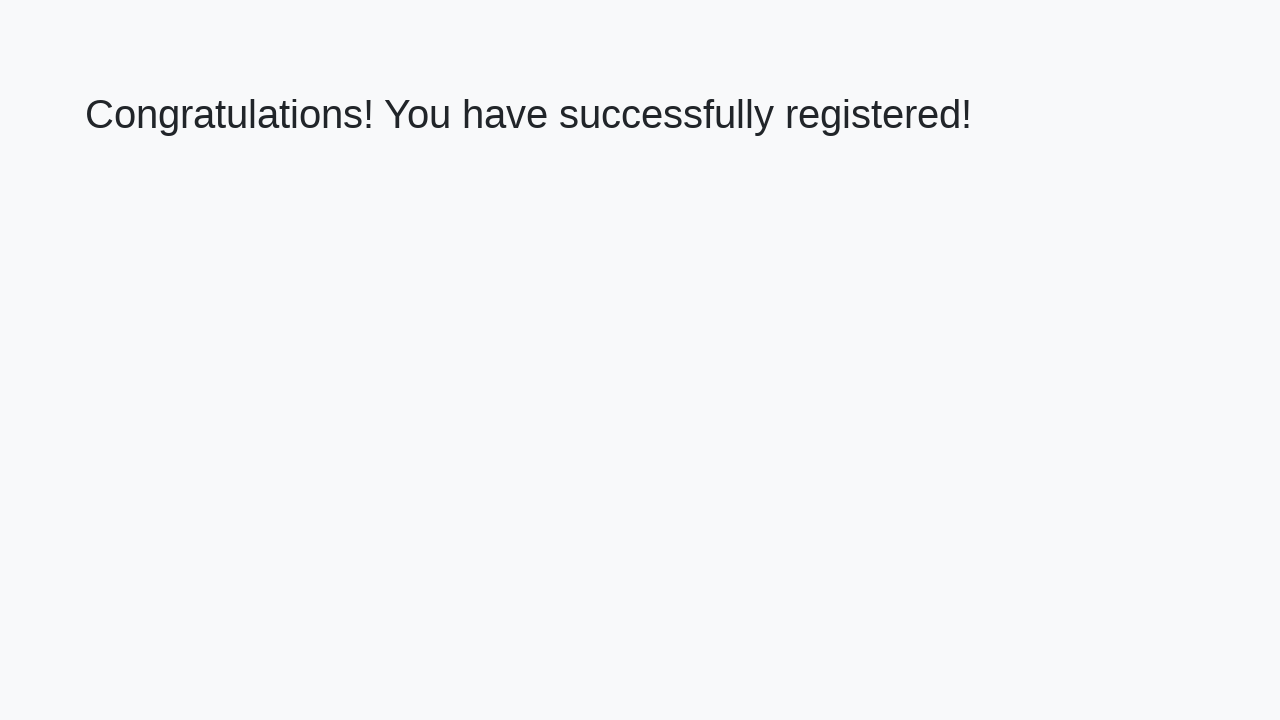

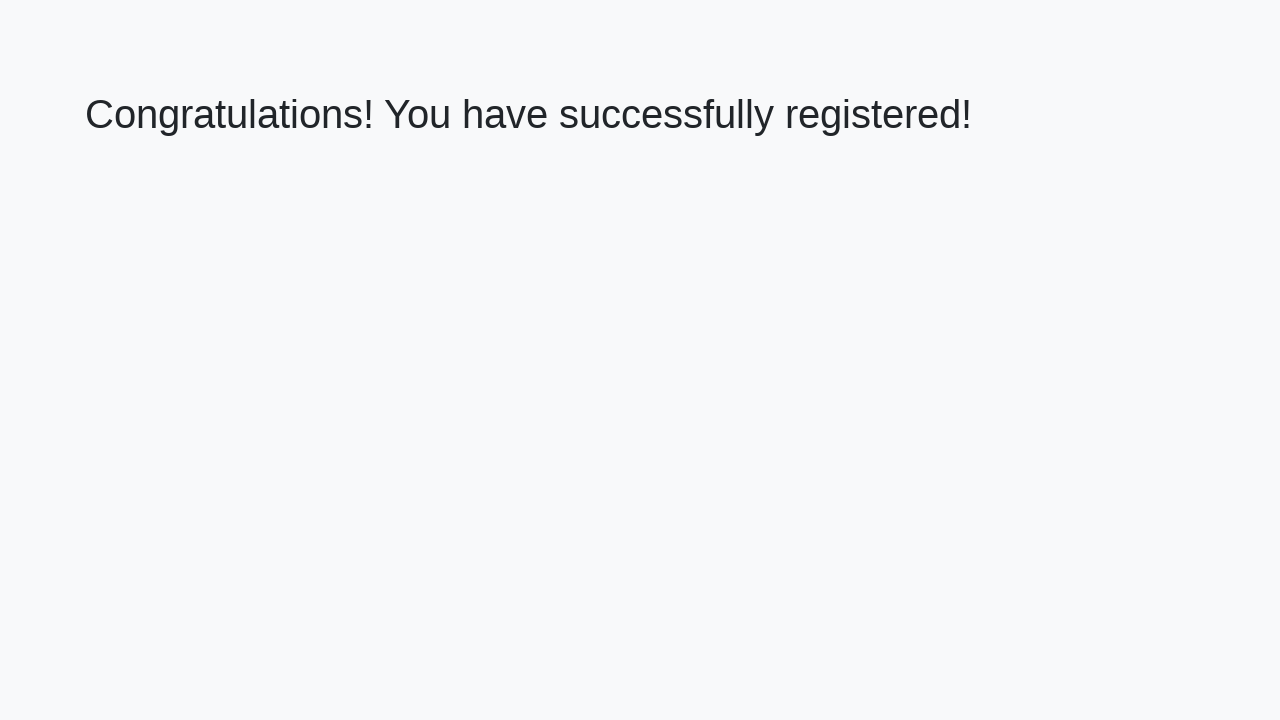